Navigates to omayo blogspot page and retrieves the value attribute of a button element

Starting URL: https://omayo.blogspot.com/

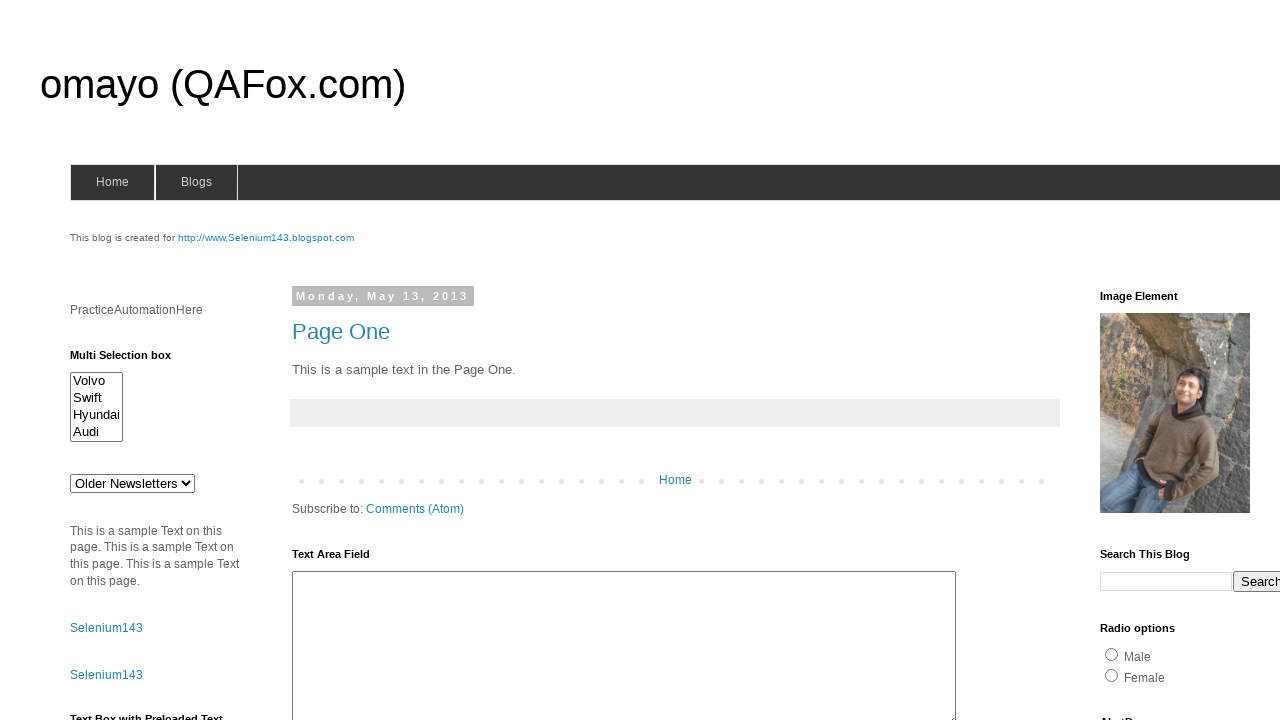

Navigated to omayo blogspot page
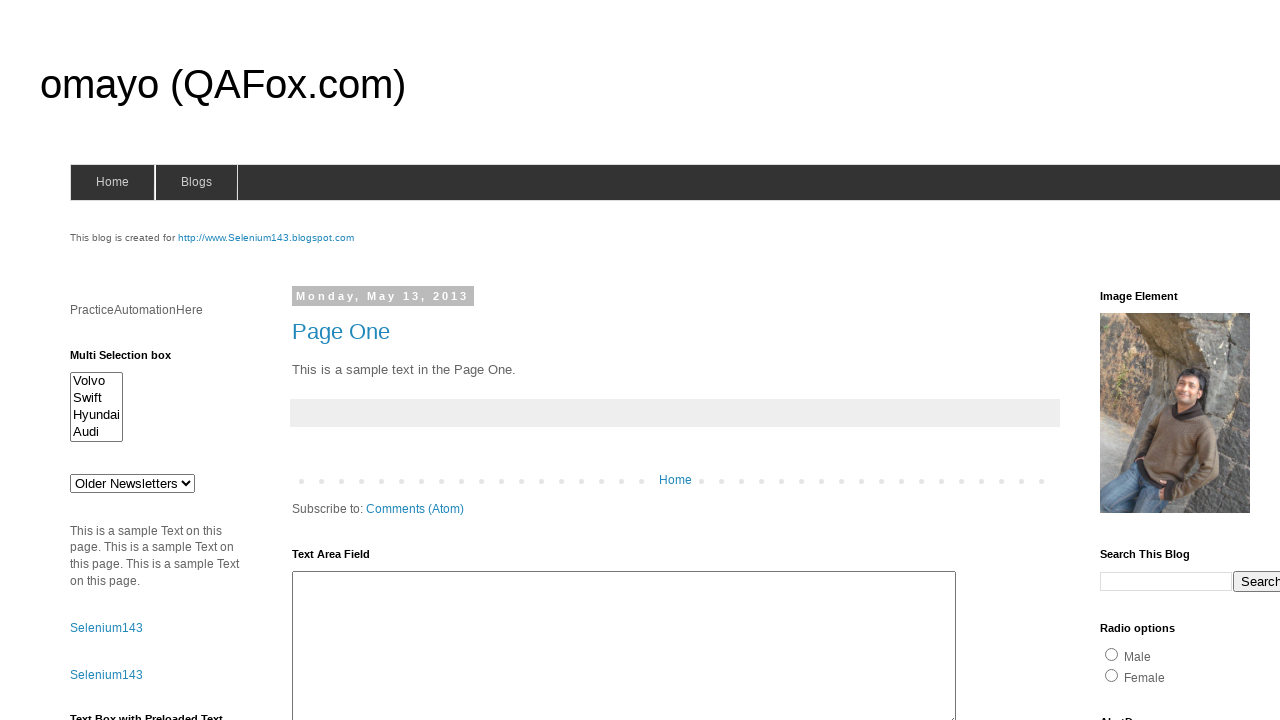

Waited for button element to be present
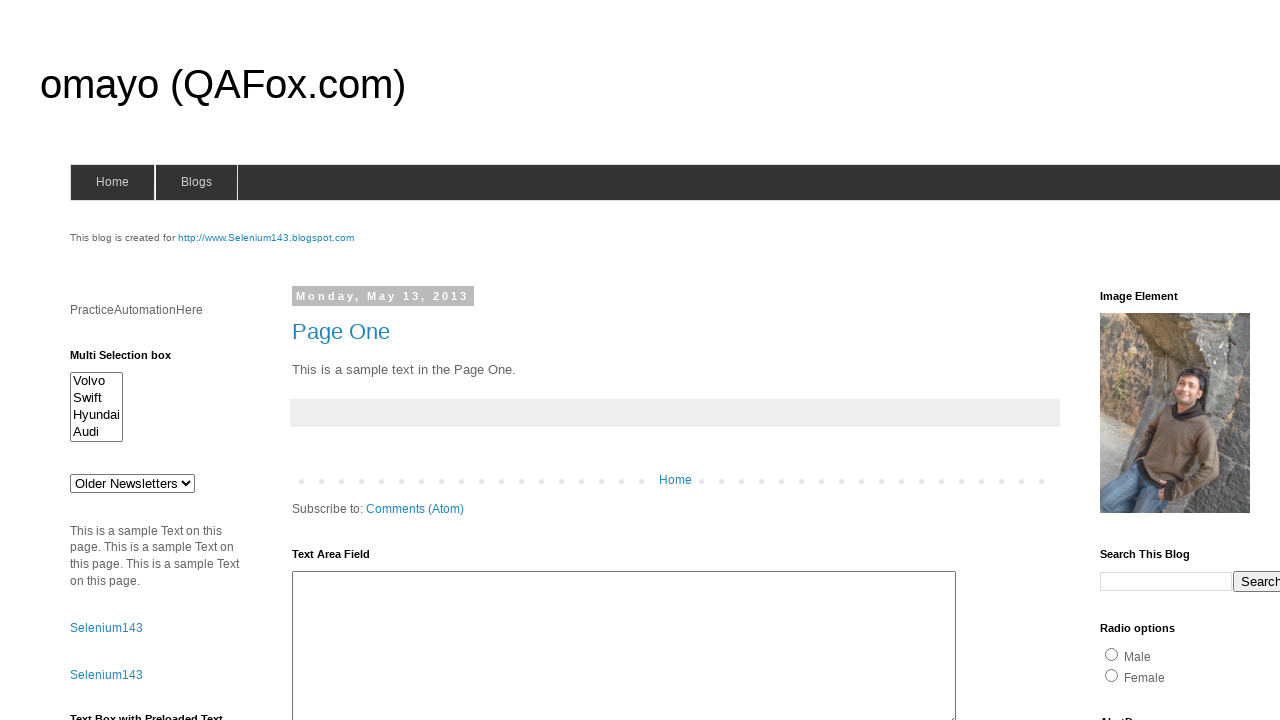

Retrieved value attribute from button: 'Search'
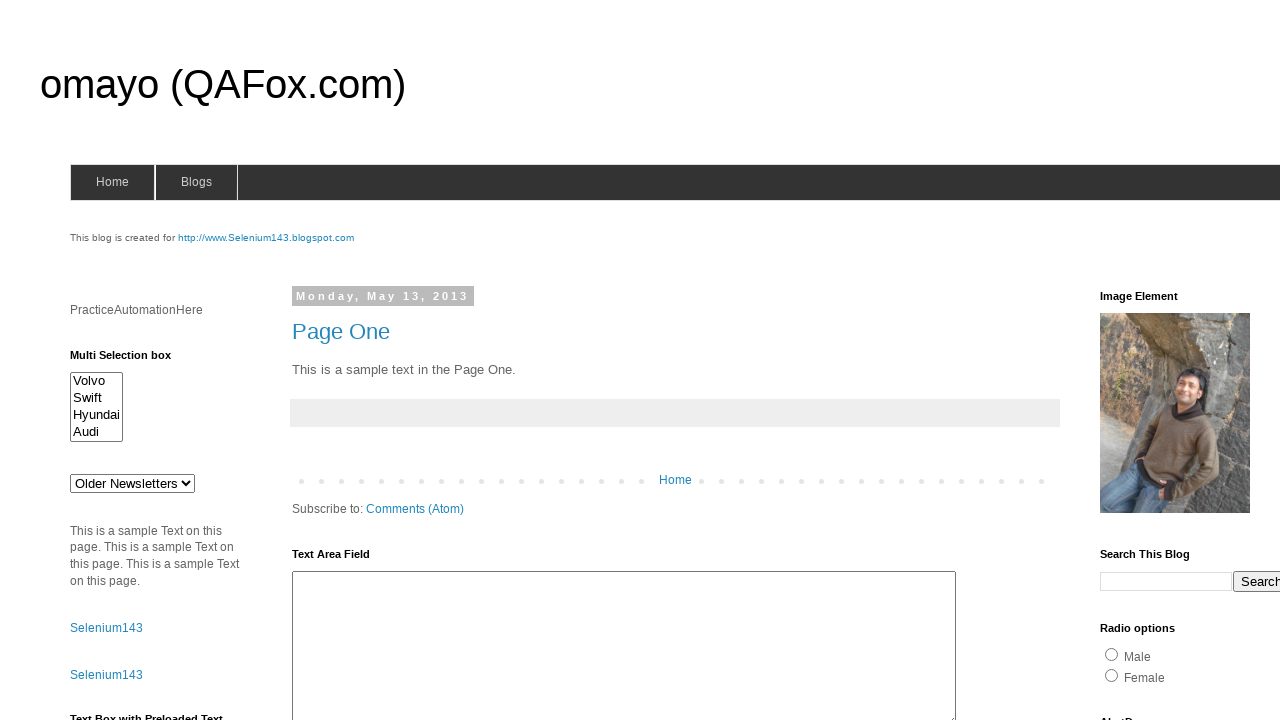

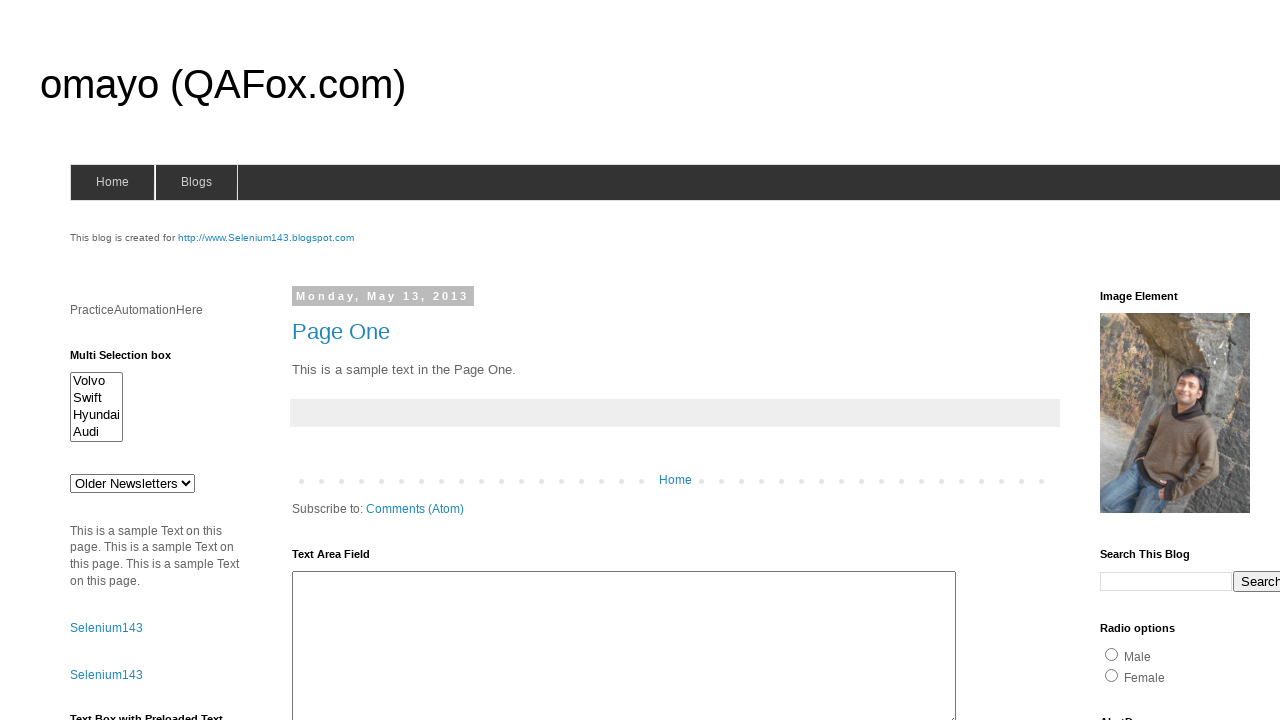